Tests JavaScript alert dialog handling by clicking buttons that trigger confirm and prompt dialogs, automatically accepting them

Starting URL: https://demoqa.com/alerts

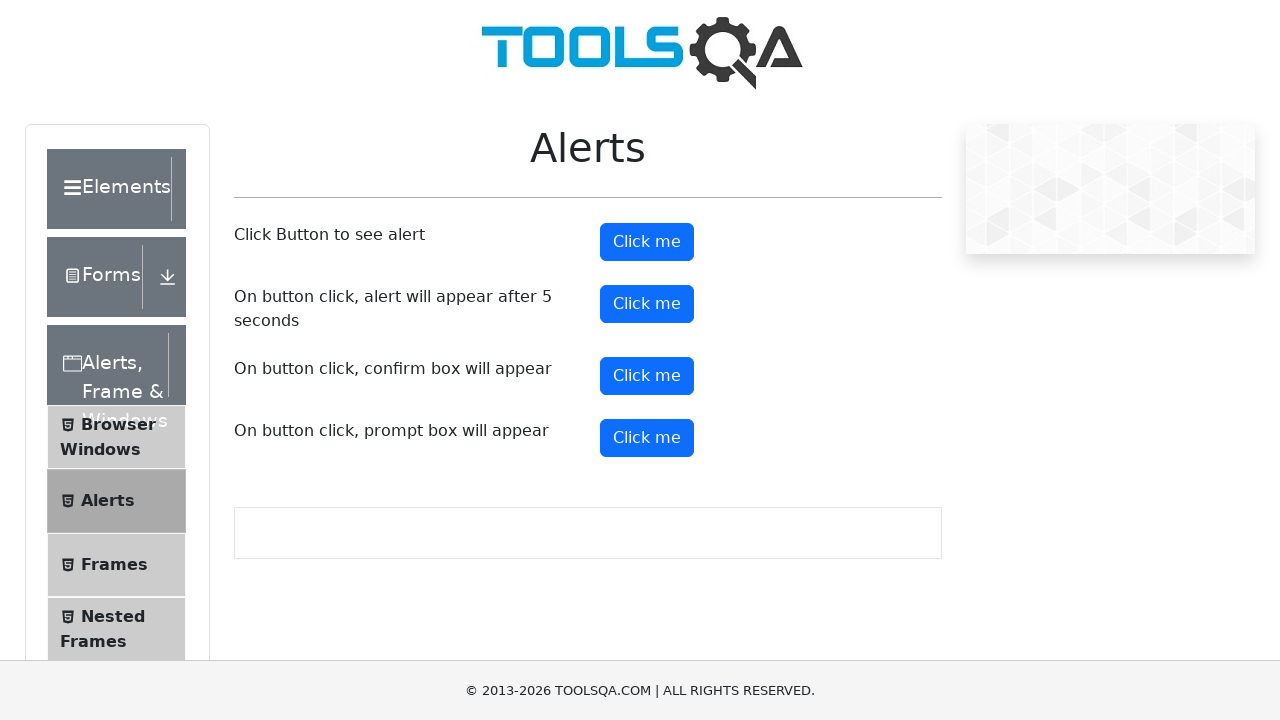

Set up dialog handler to automatically accept all dialogs
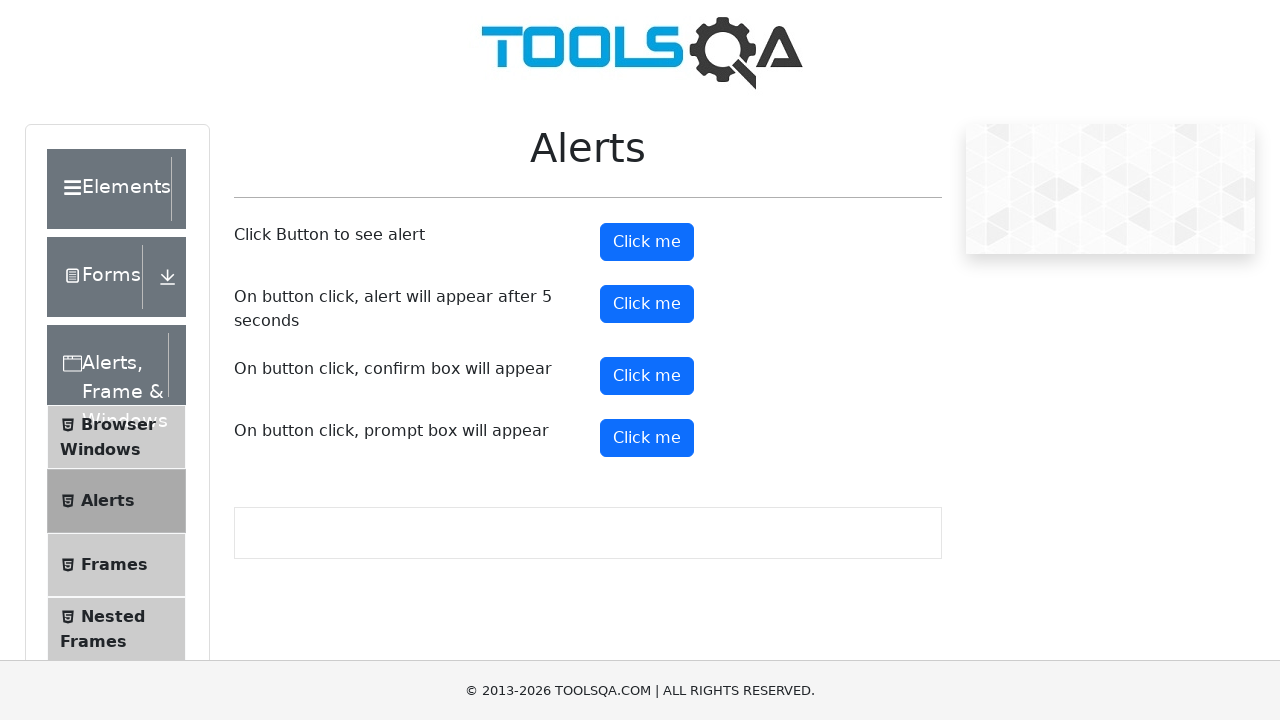

Clicked confirm button to trigger confirm dialog at (647, 376) on #confirmButton
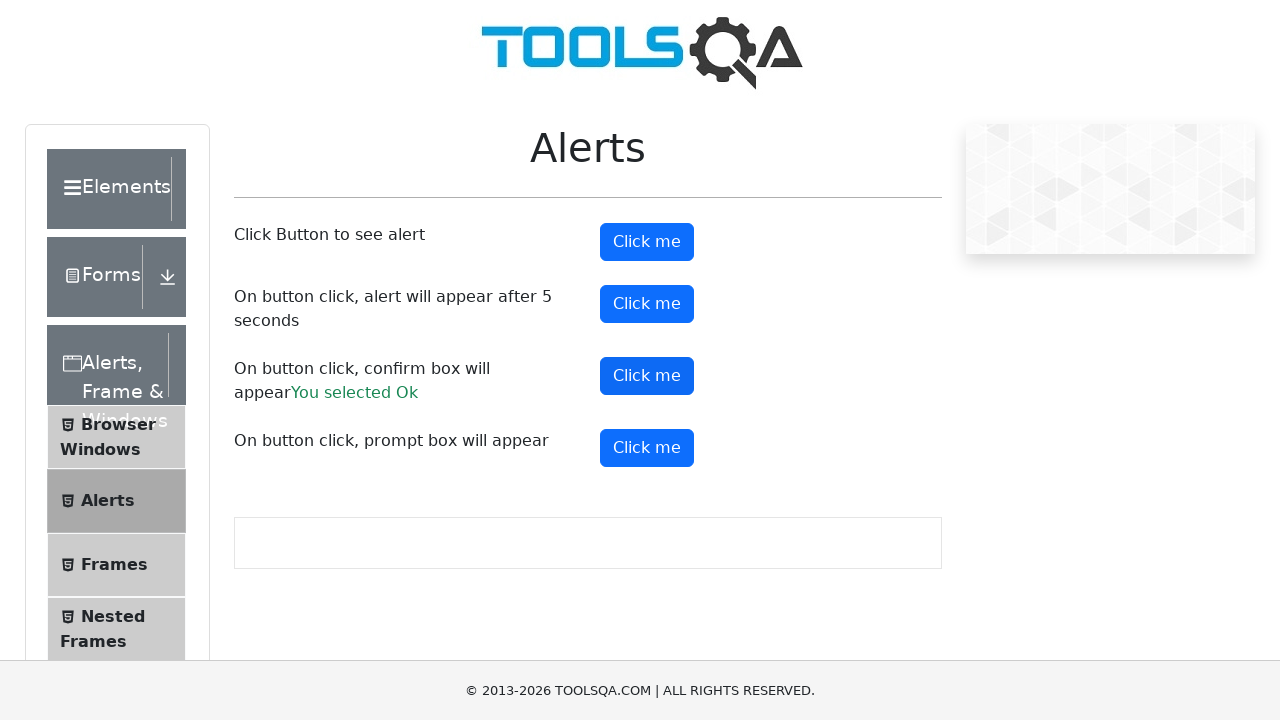

Clicked prompt button to trigger prompt dialog at (647, 448) on #promtButton
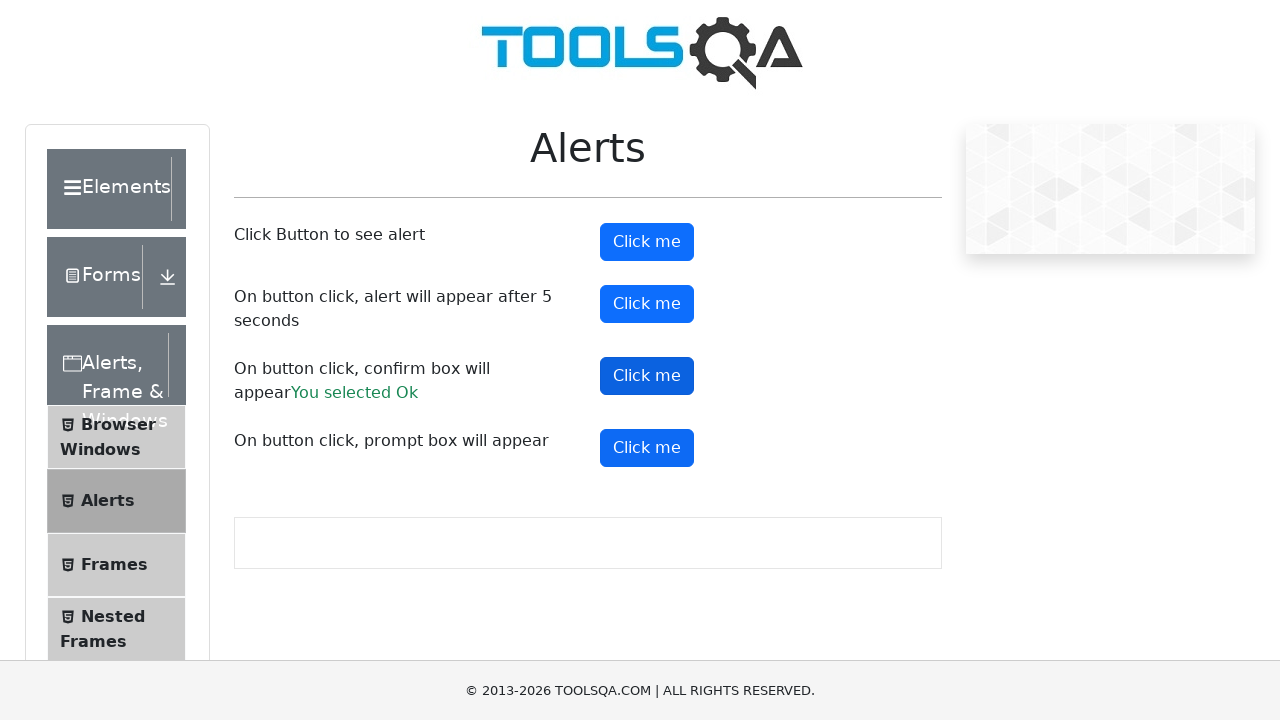

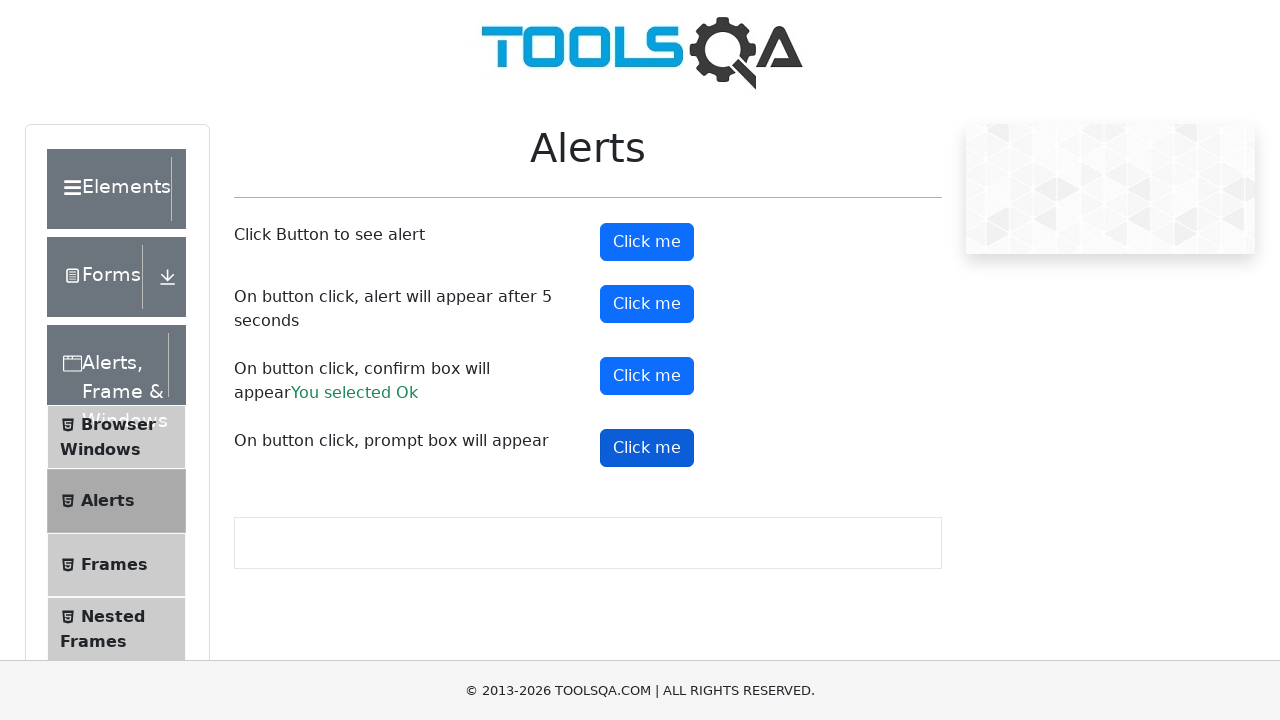